Tests an e-commerce grocery shopping flow by adding Cauliflower to cart, proceeding to checkout, and applying a promo code to verify the discount is applied successfully.

Starting URL: https://rahulshettyacademy.com/seleniumPractise/#/

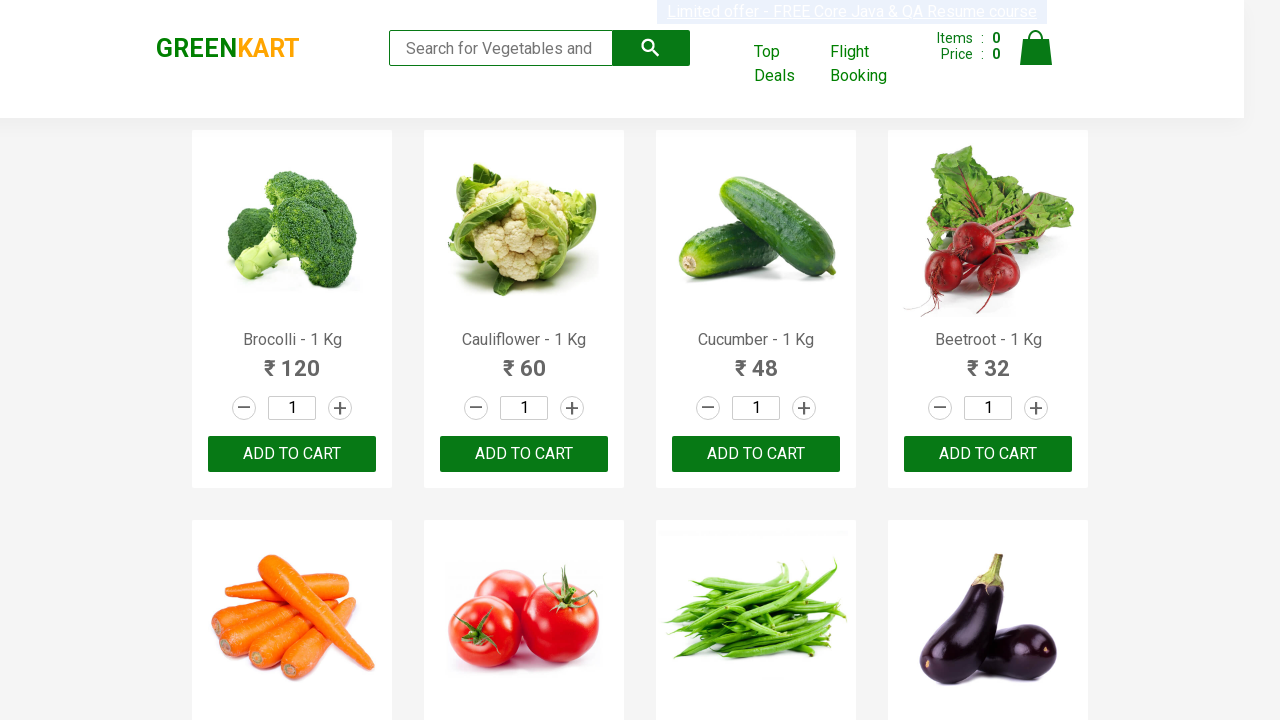

Waited for Cauliflower product to load on the page
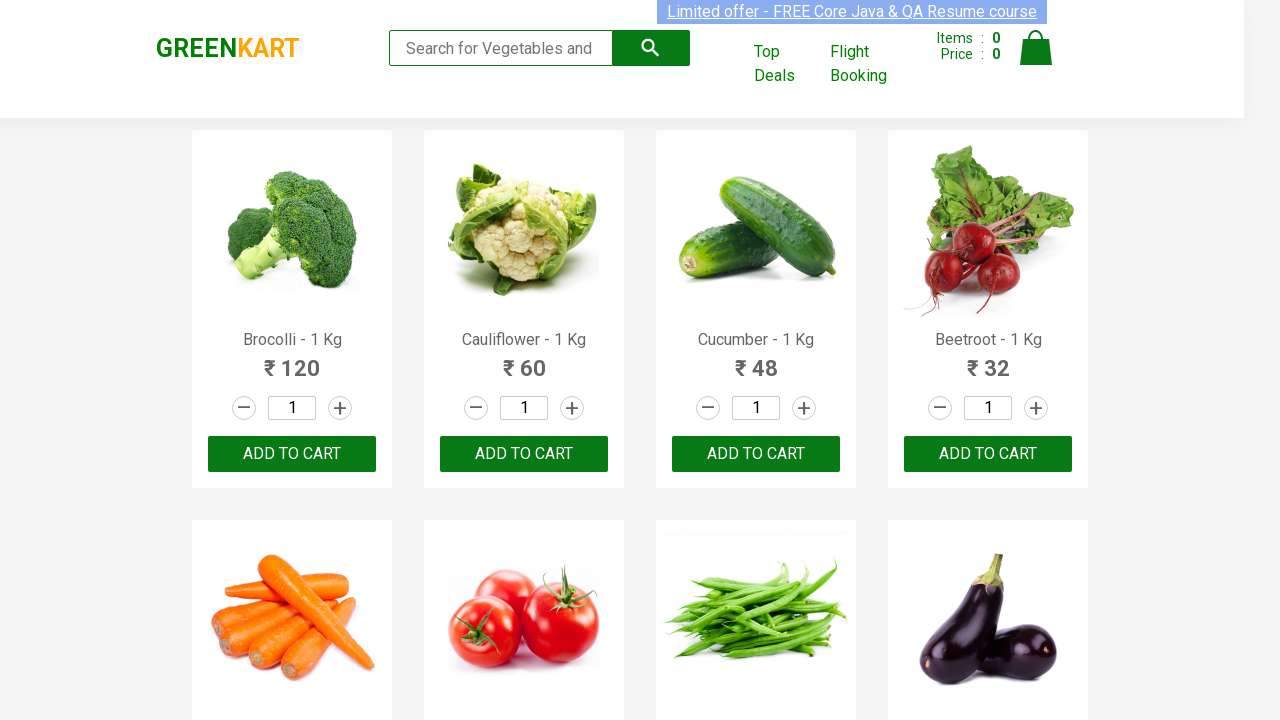

Clicked 'Add to cart' button for Cauliflower at (524, 454) on xpath=//h4[contains(text(),'Cauliflower')]/../div[3]/button
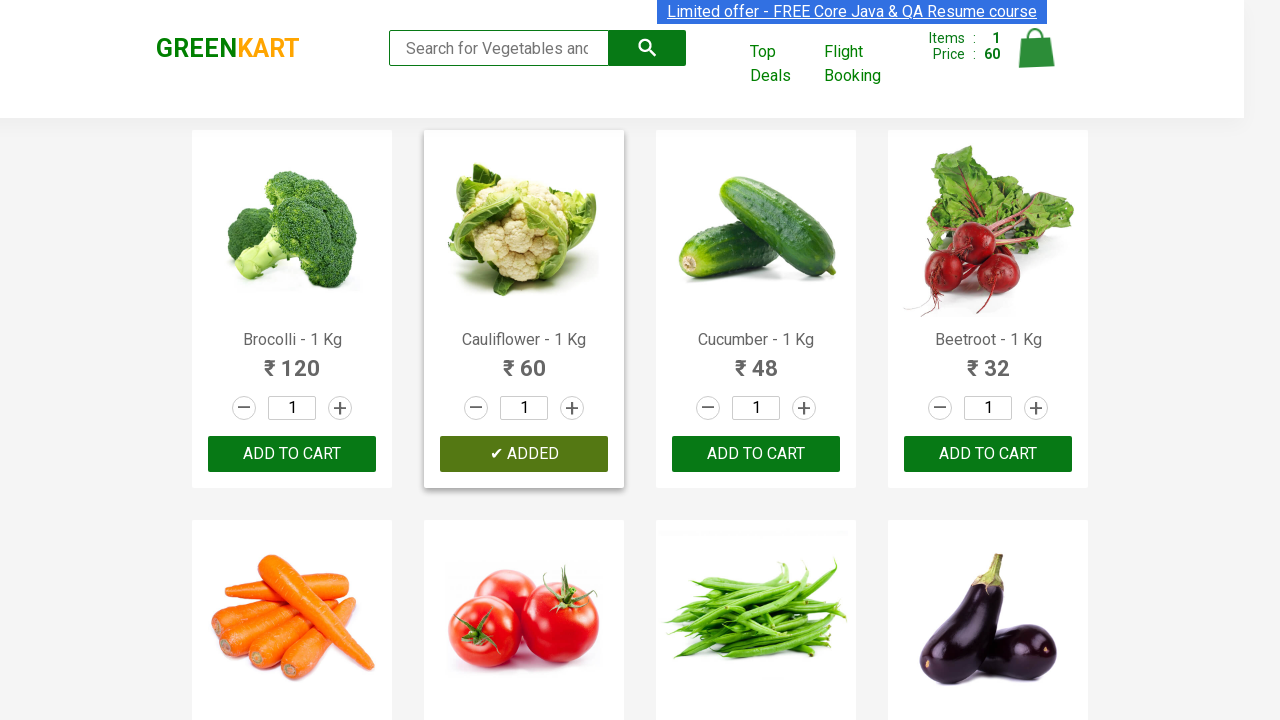

Clicked on the cart icon to view cart at (1036, 59) on .cart-icon
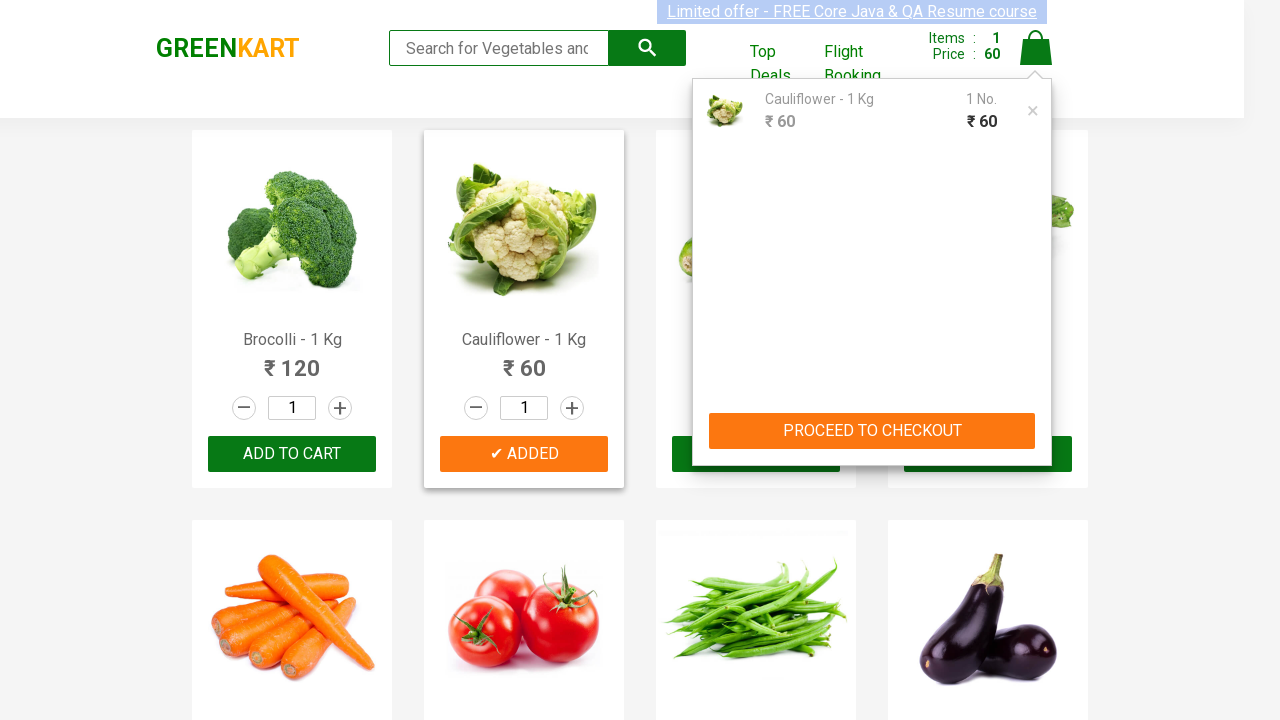

Clicked 'PROCEED TO CHECKOUT' button at (872, 431) on xpath=//button[contains(text(),'PROCEED TO CHECKOUT')]
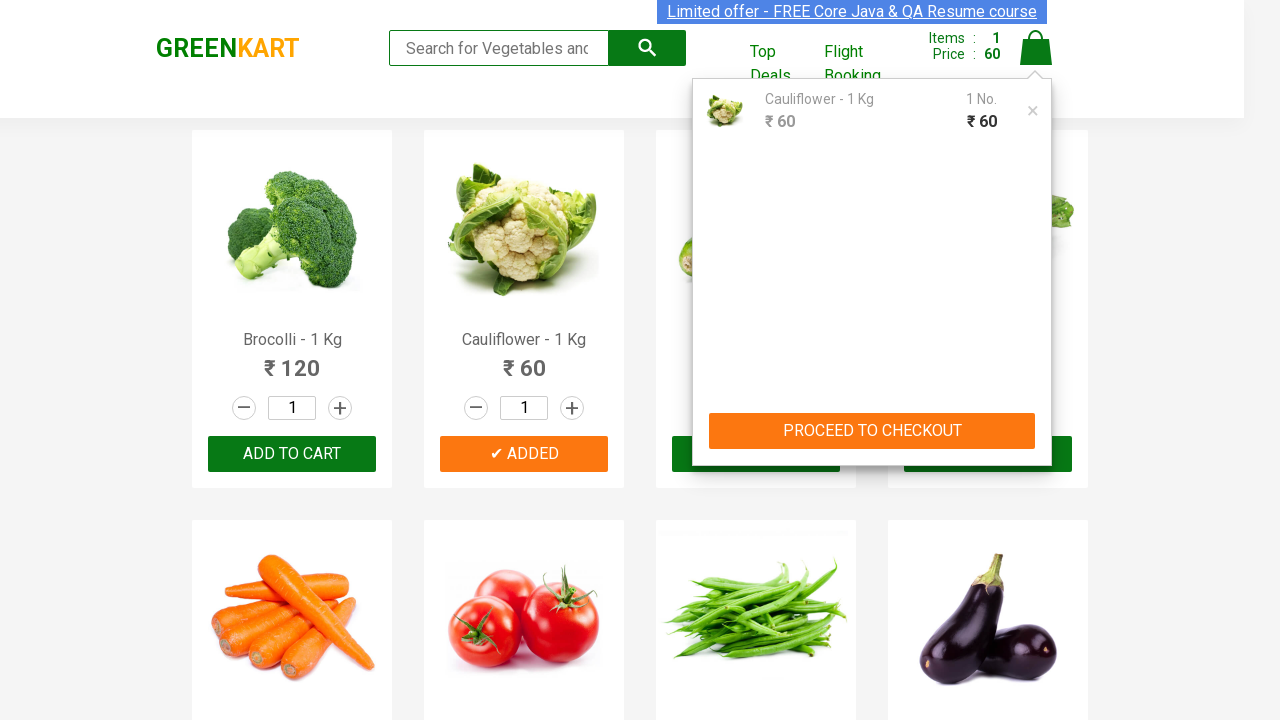

Entered promo code 'rahulshettyacadem' in the promo code field on input.promoCode
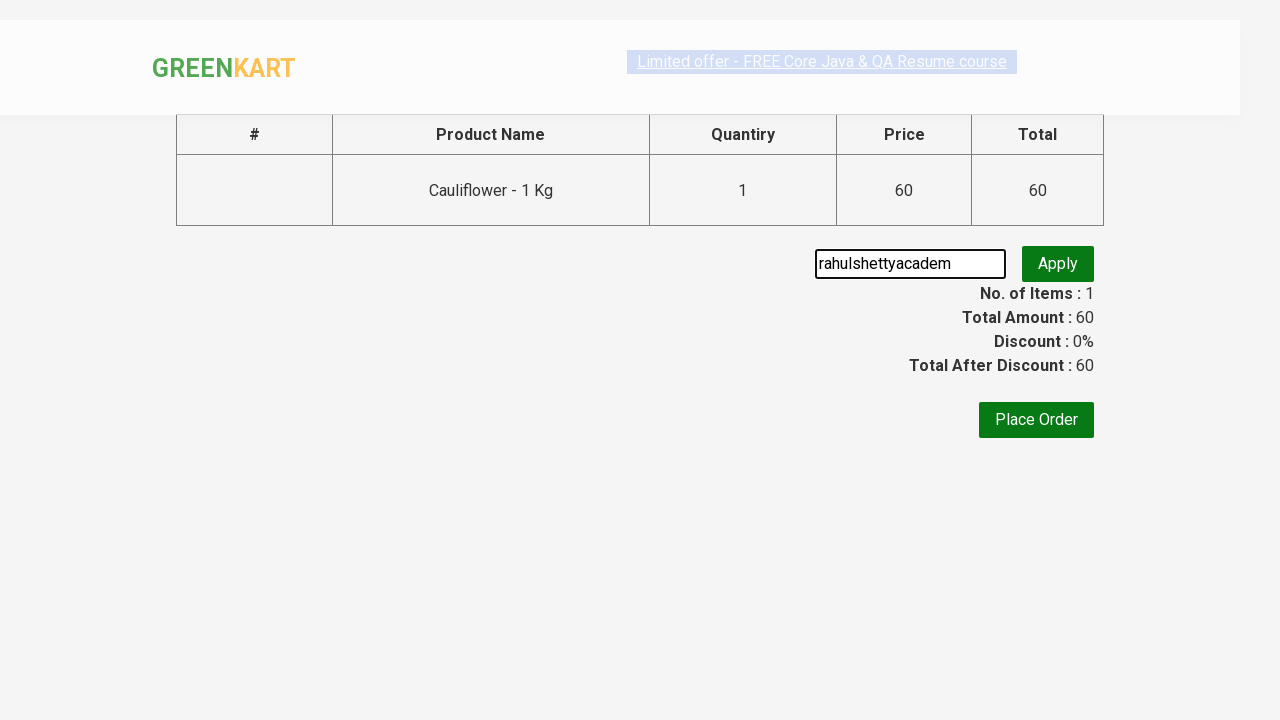

Clicked 'Apply' button to apply the promo code at (1058, 274) on button.promoBtn
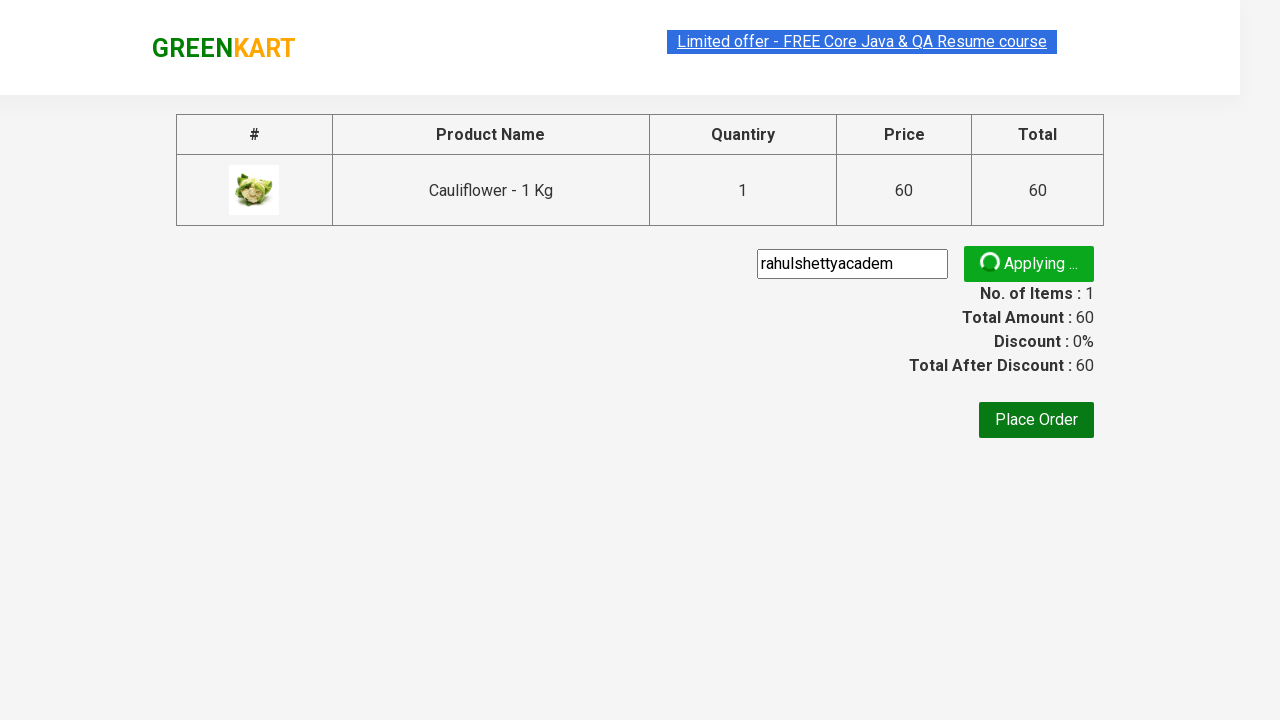

Waited for promo code response and discount information to appear
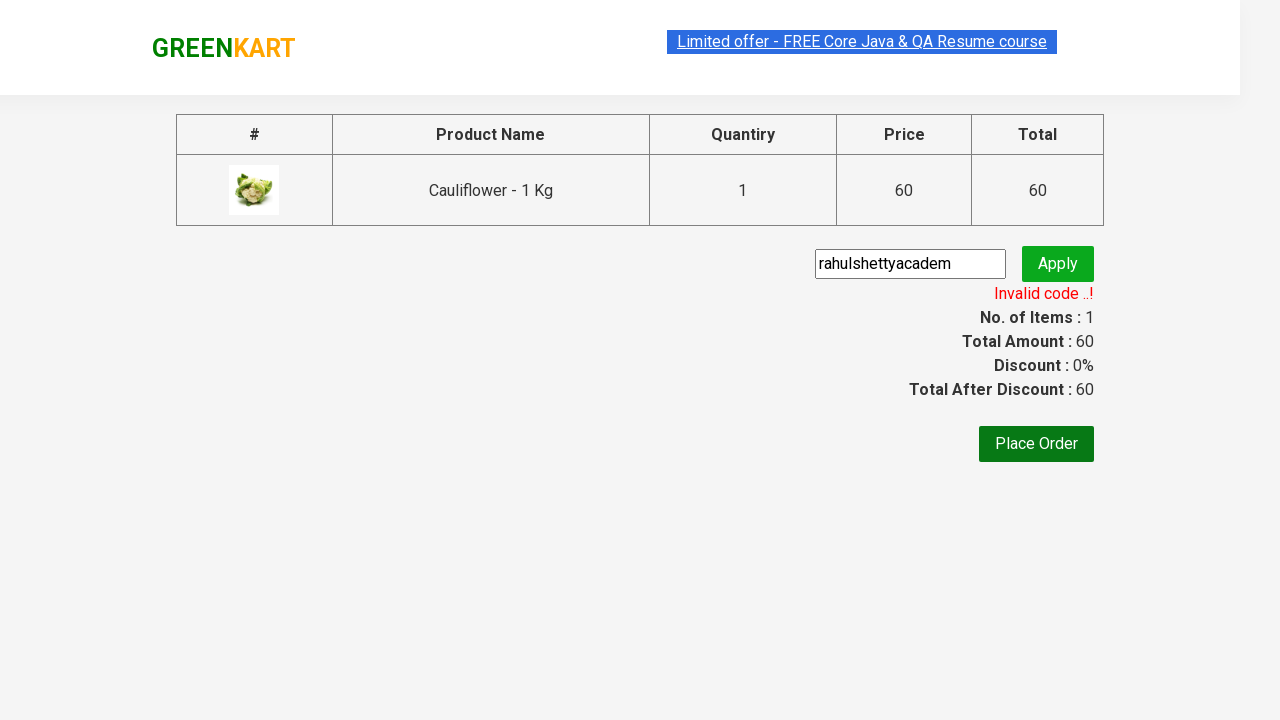

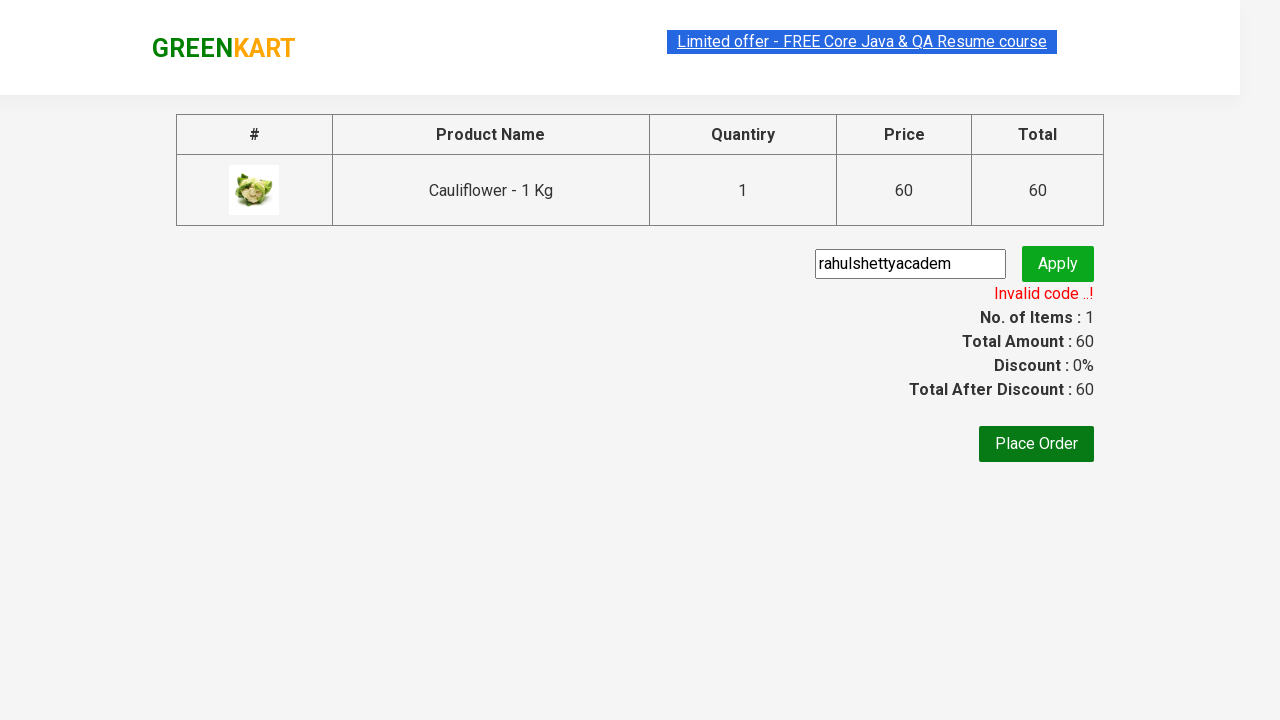